Tests that edits are saved when the edit input loses focus (blur)

Starting URL: https://demo.playwright.dev/todomvc

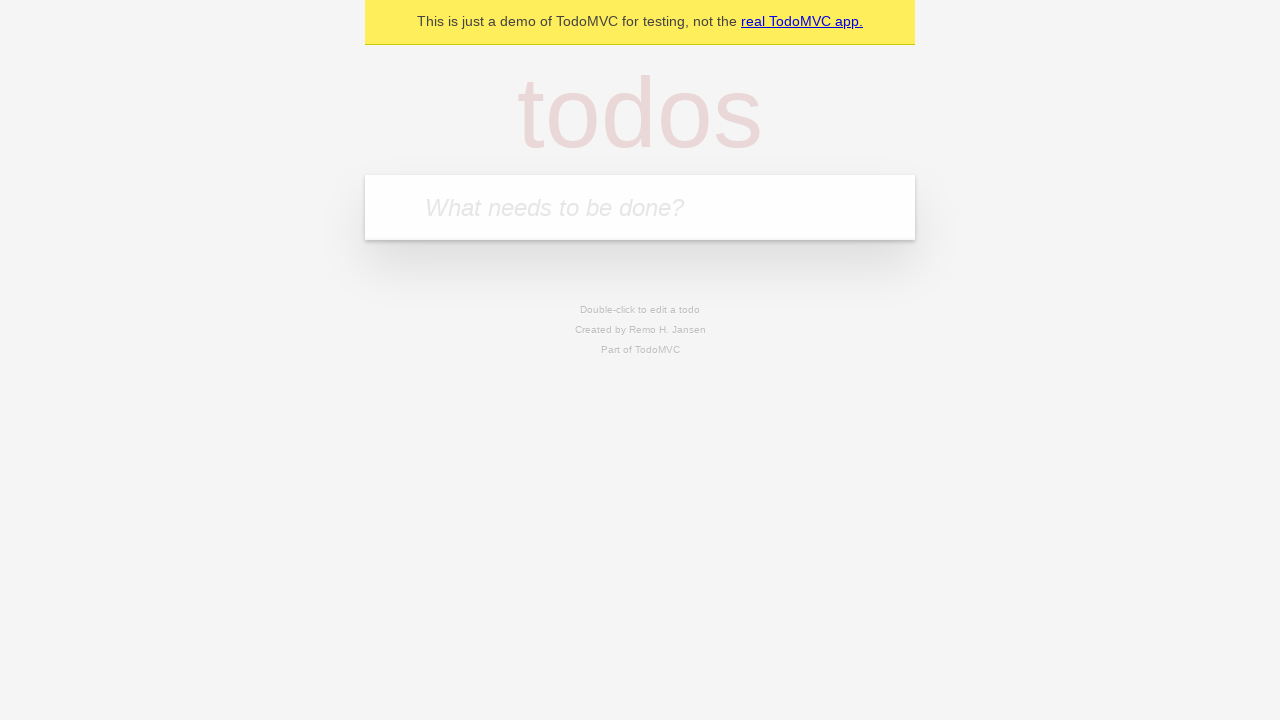

Filled new todo input with 'buy some cheese' on .new-todo
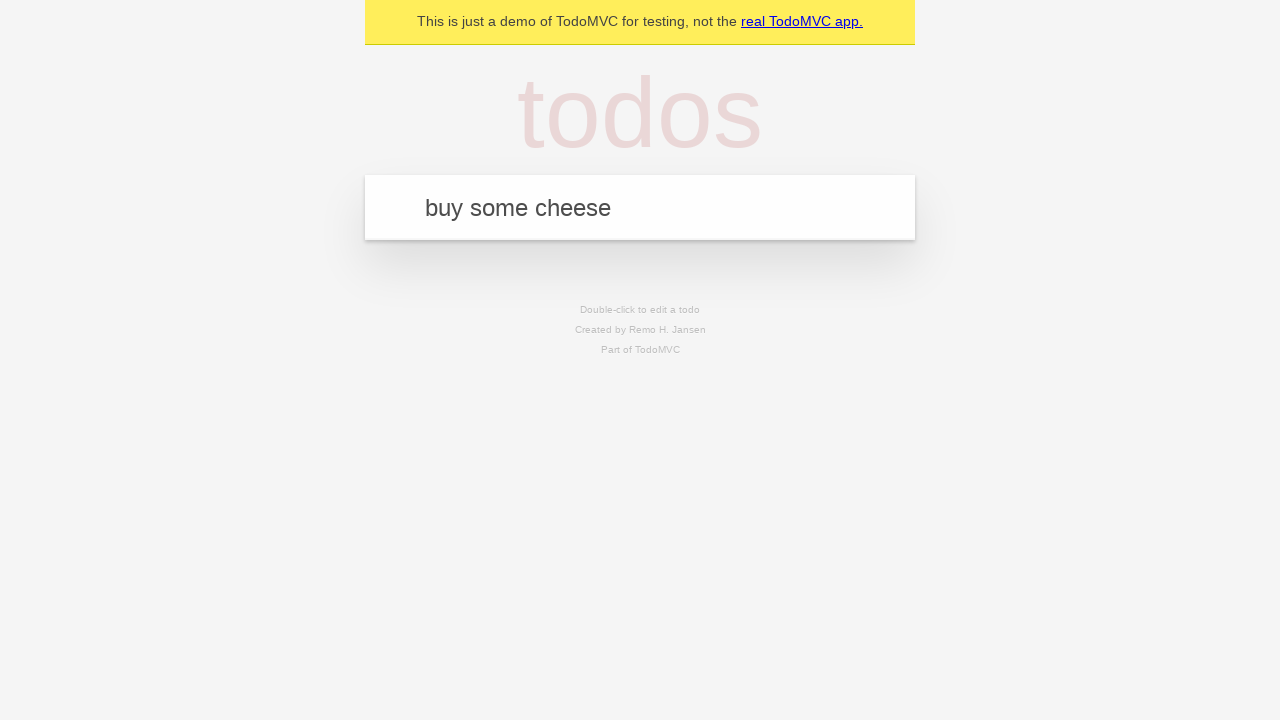

Pressed Enter to create first todo on .new-todo
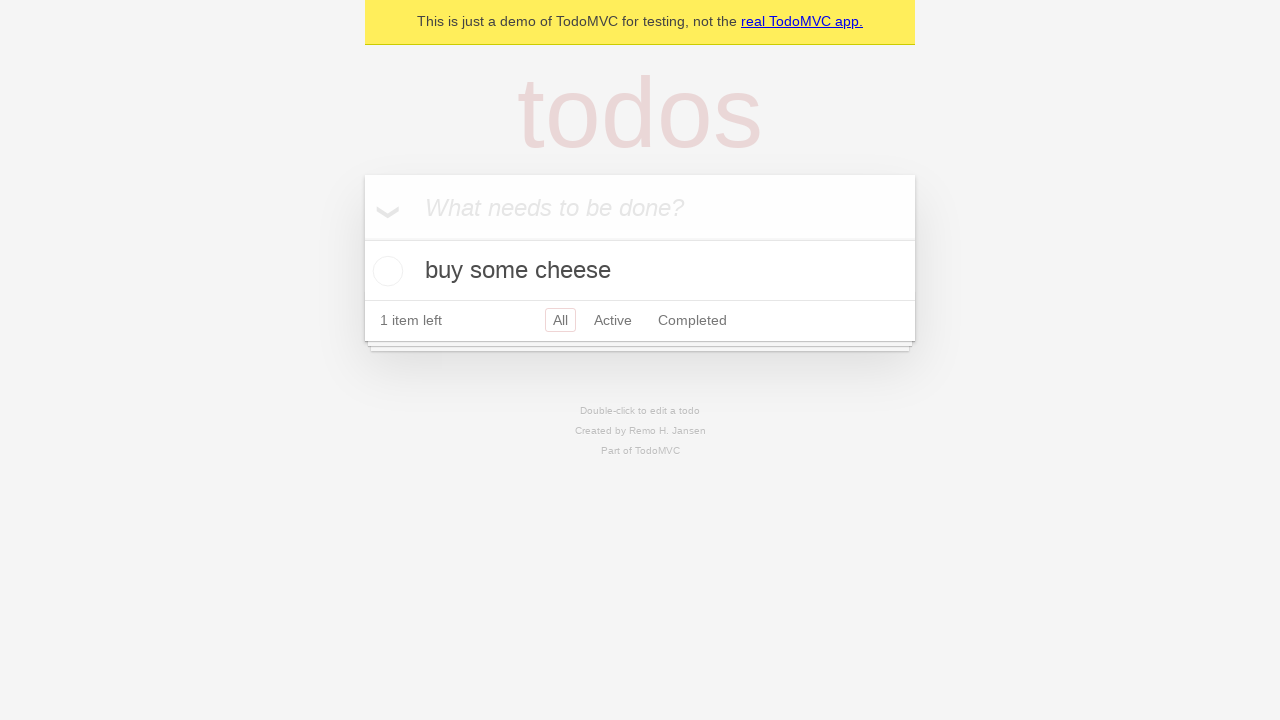

Filled new todo input with 'feed the cat' on .new-todo
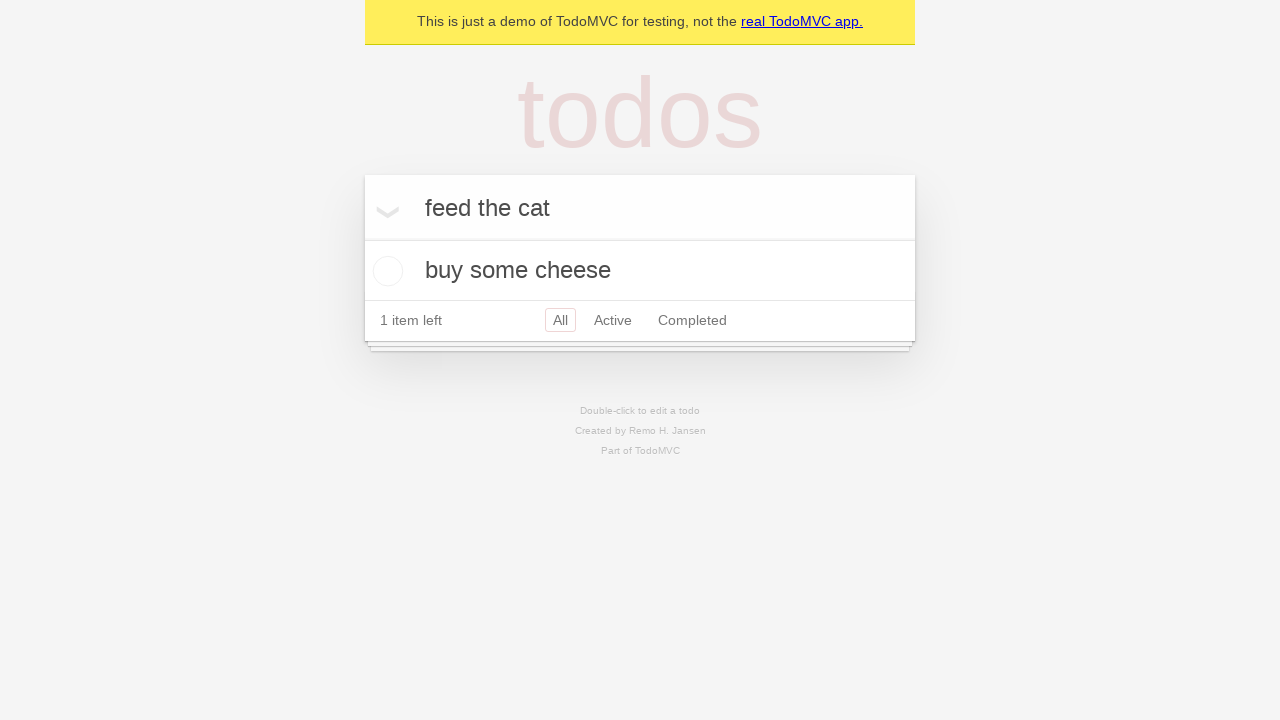

Pressed Enter to create second todo on .new-todo
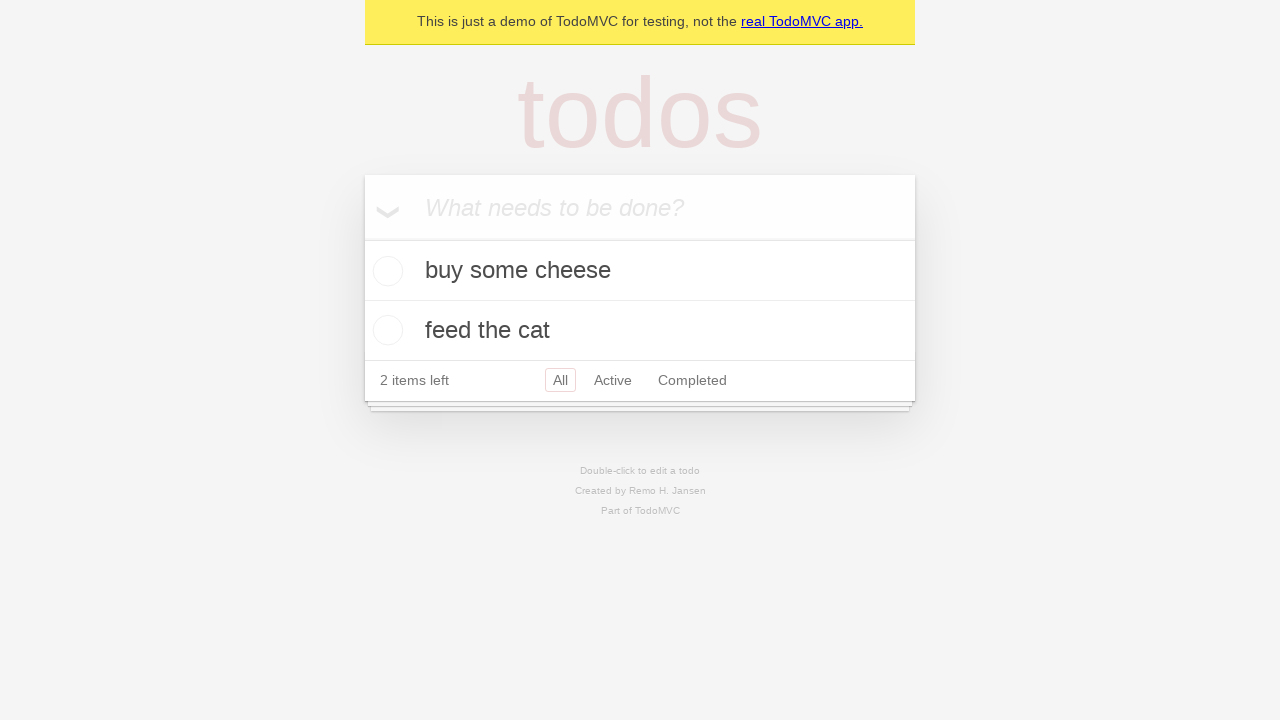

Filled new todo input with 'book a doctors appointment' on .new-todo
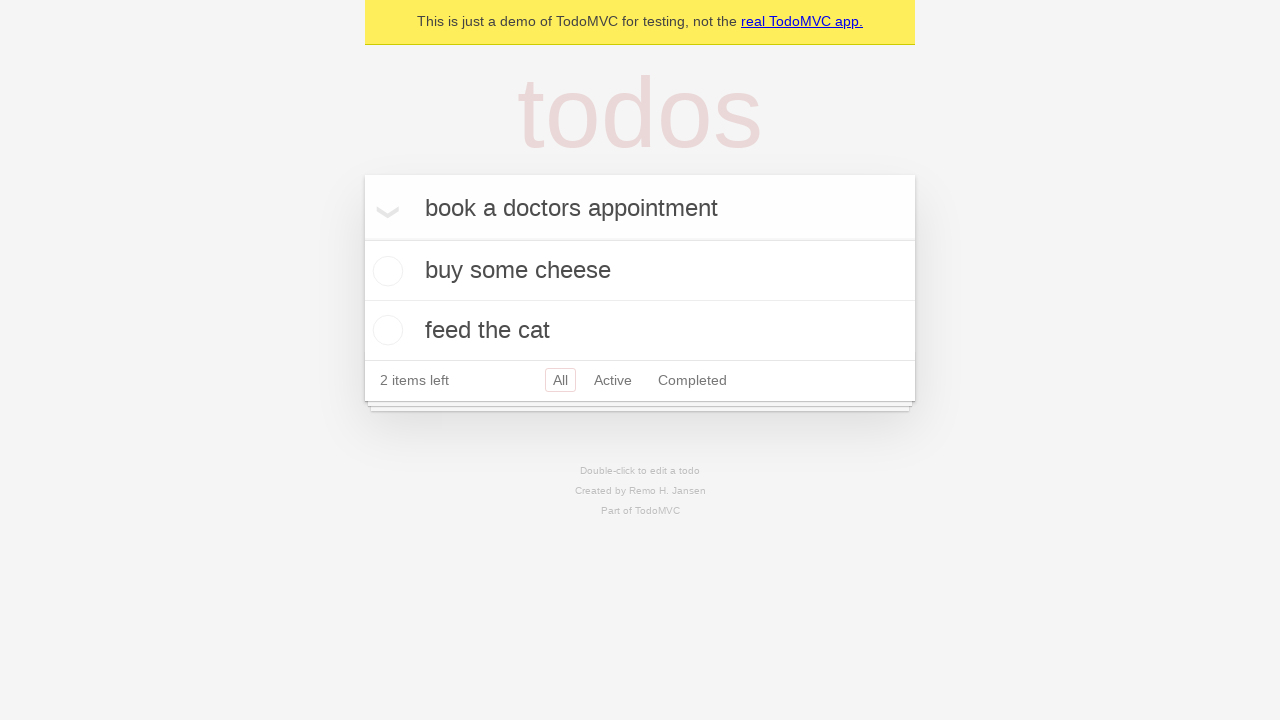

Pressed Enter to create third todo on .new-todo
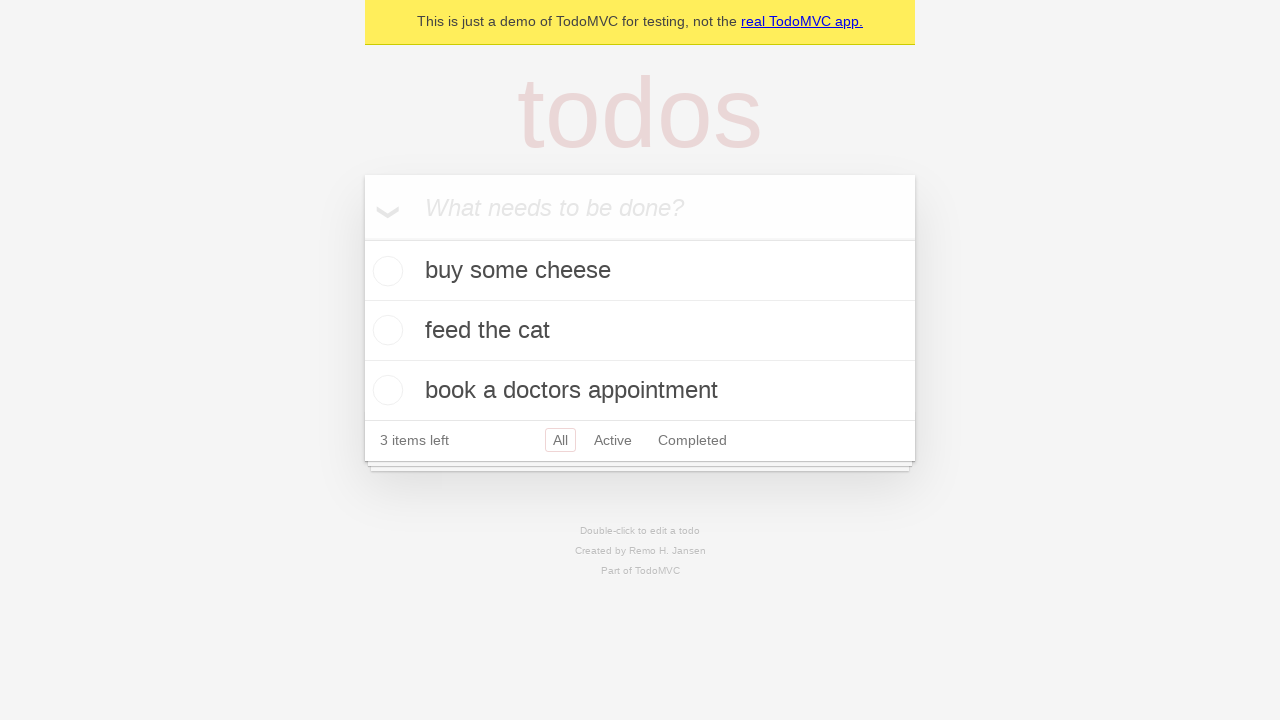

Waited for all three todos to appear in the list
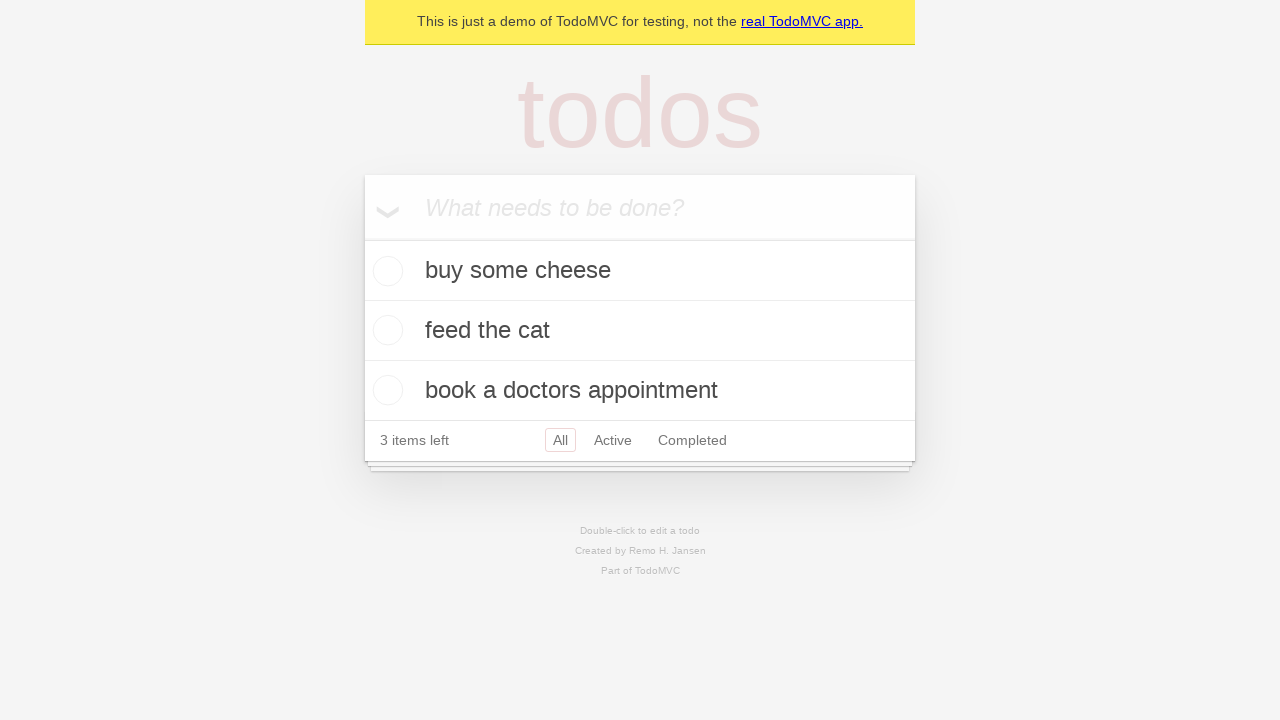

Double-clicked second todo to enter edit mode at (640, 331) on .todo-list li >> nth=1
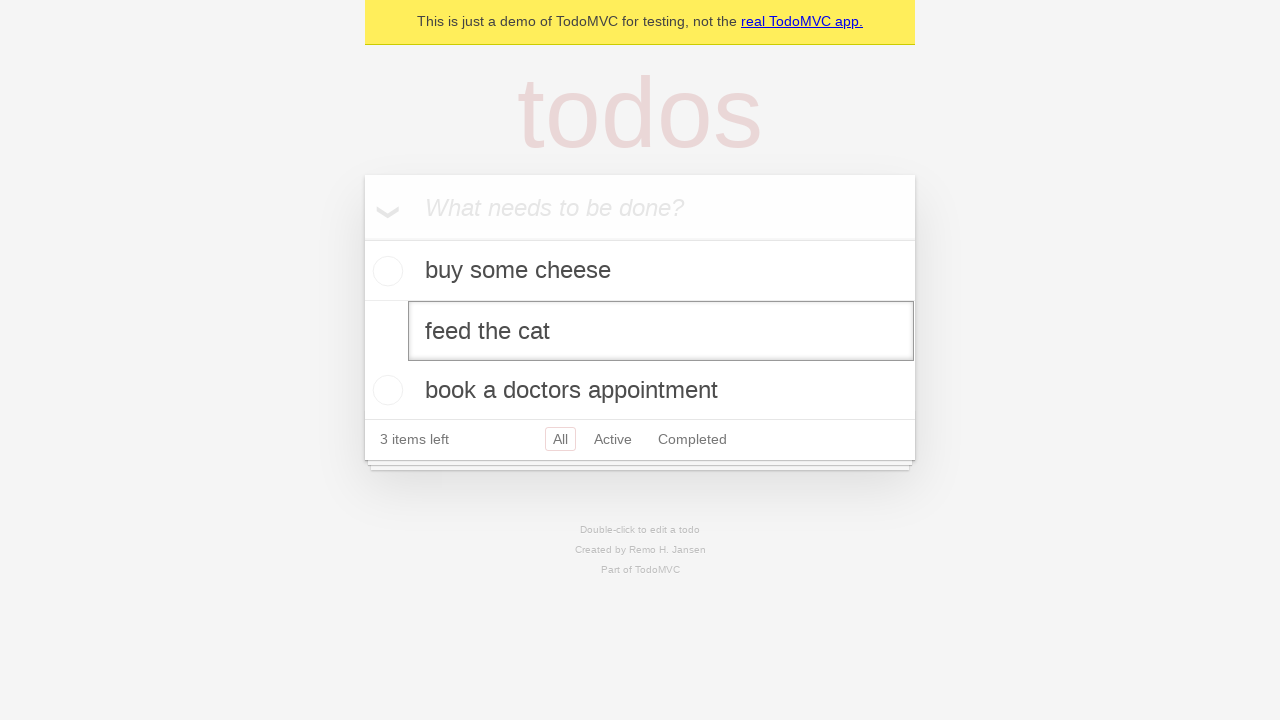

Changed todo text from 'feed the cat' to 'buy some sausages' on .todo-list li >> nth=1 >> .edit
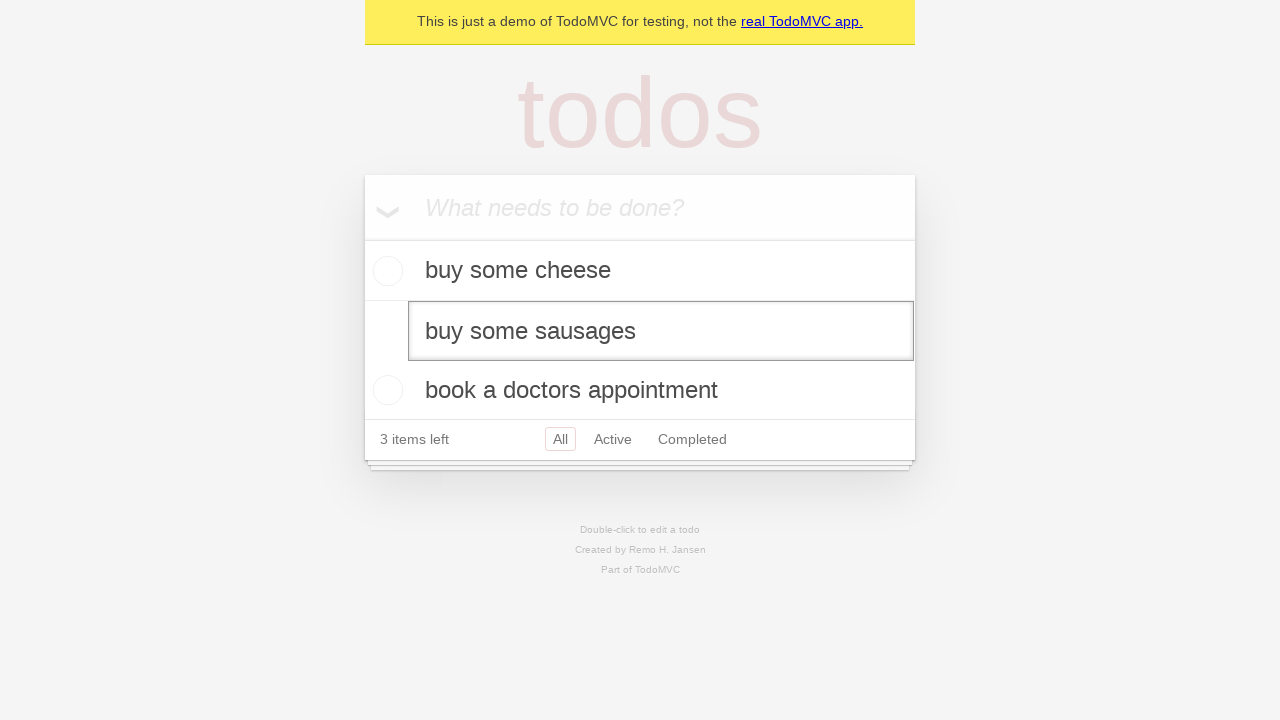

Dispatched blur event to save the edited todo
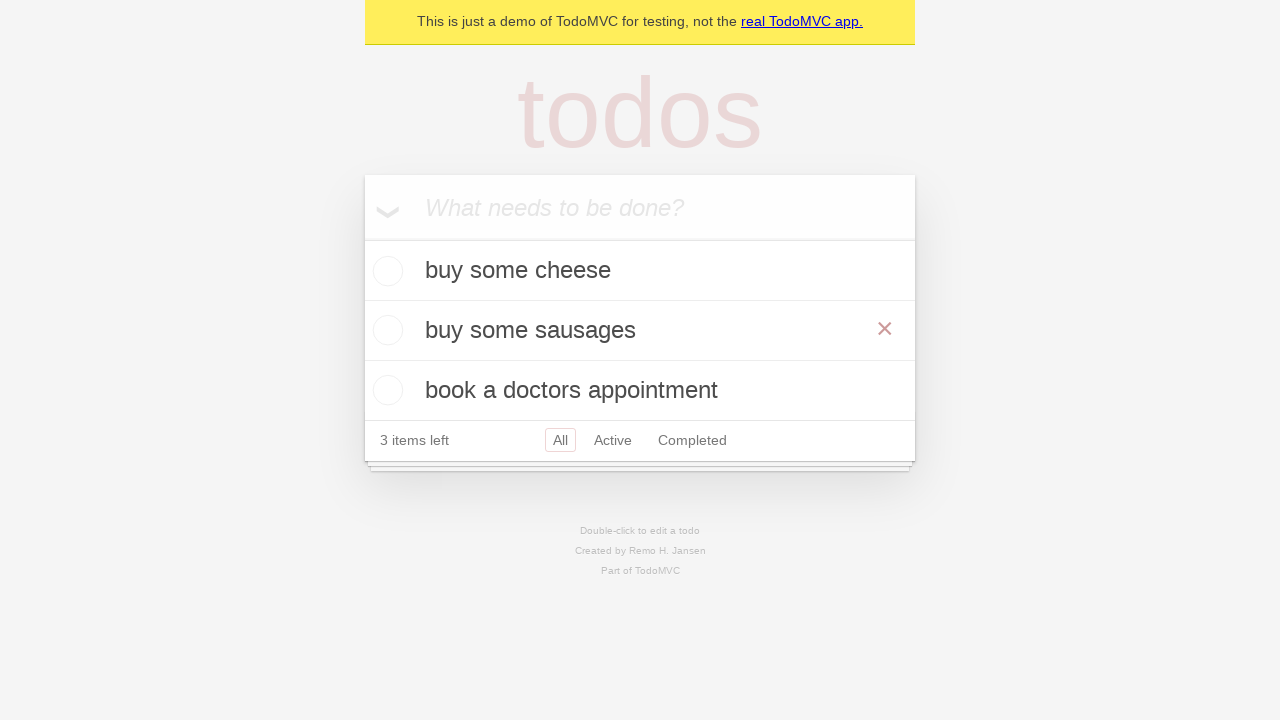

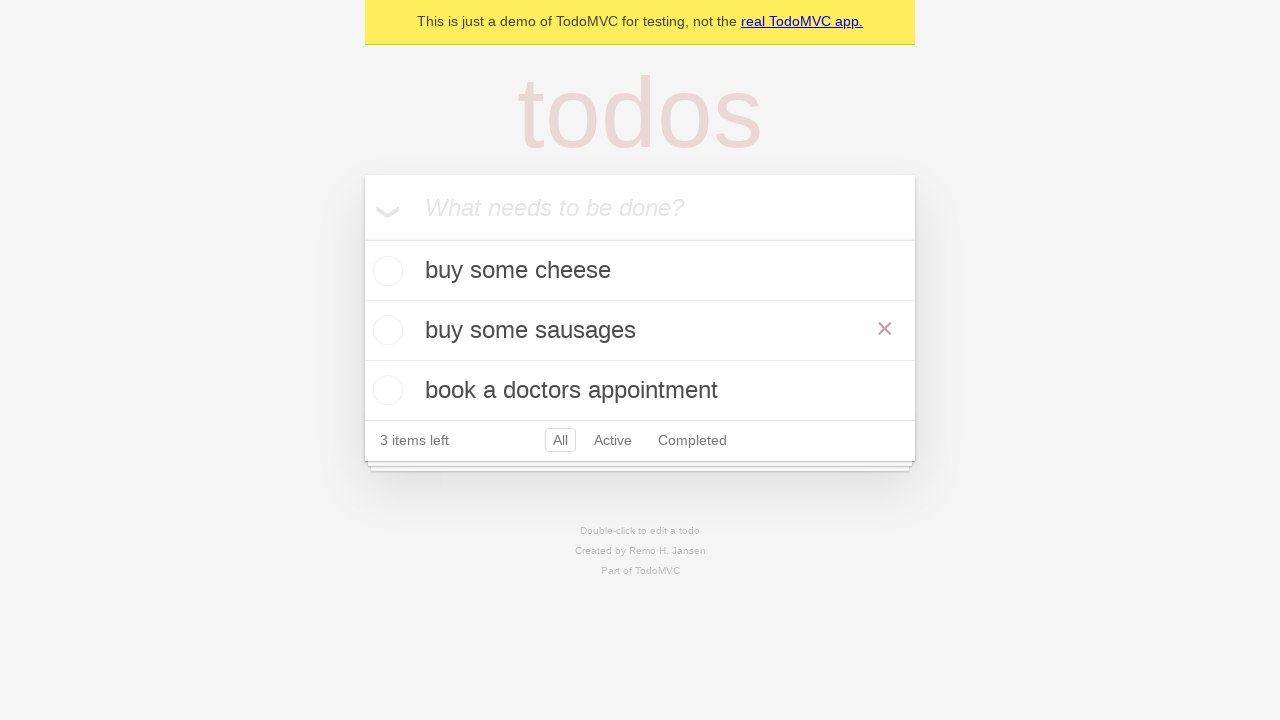